Tests a dynamic pricing page by waiting for a specific price, clicking a button, solving a mathematical captcha, and submitting the form

Starting URL: http://suninjuly.github.io/explicit_wait2.html

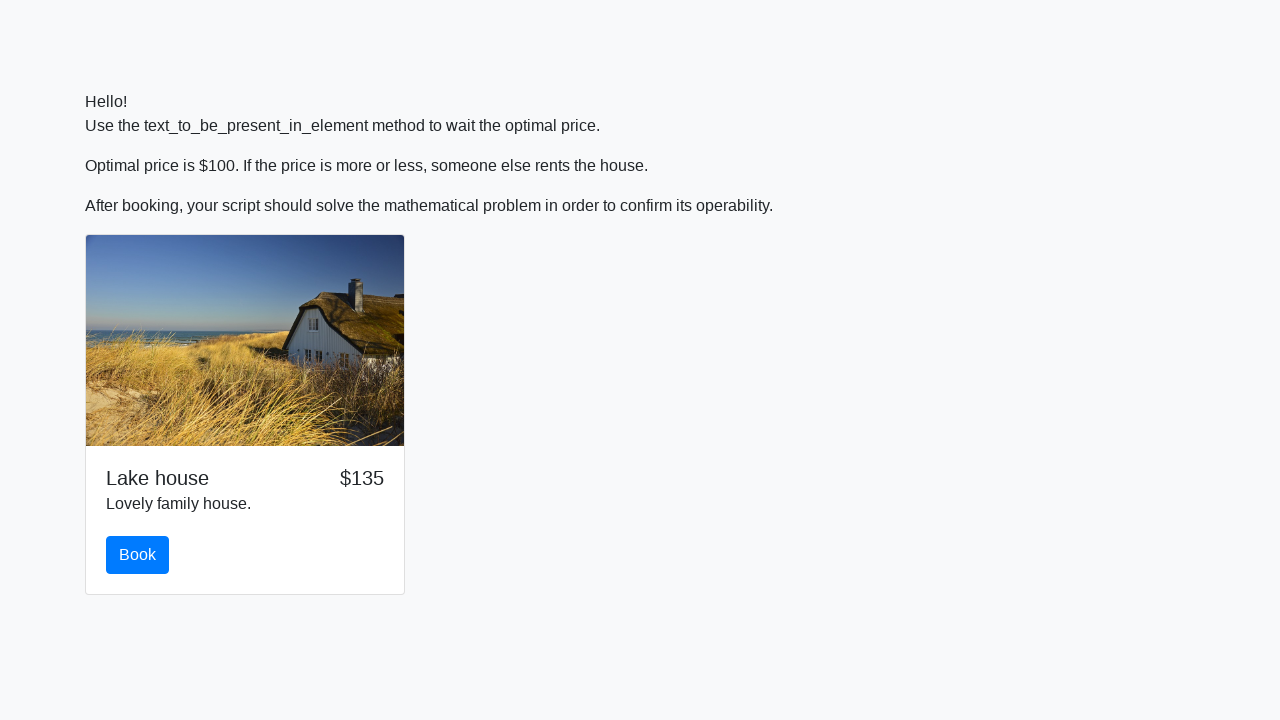

Waited for price to reach $100
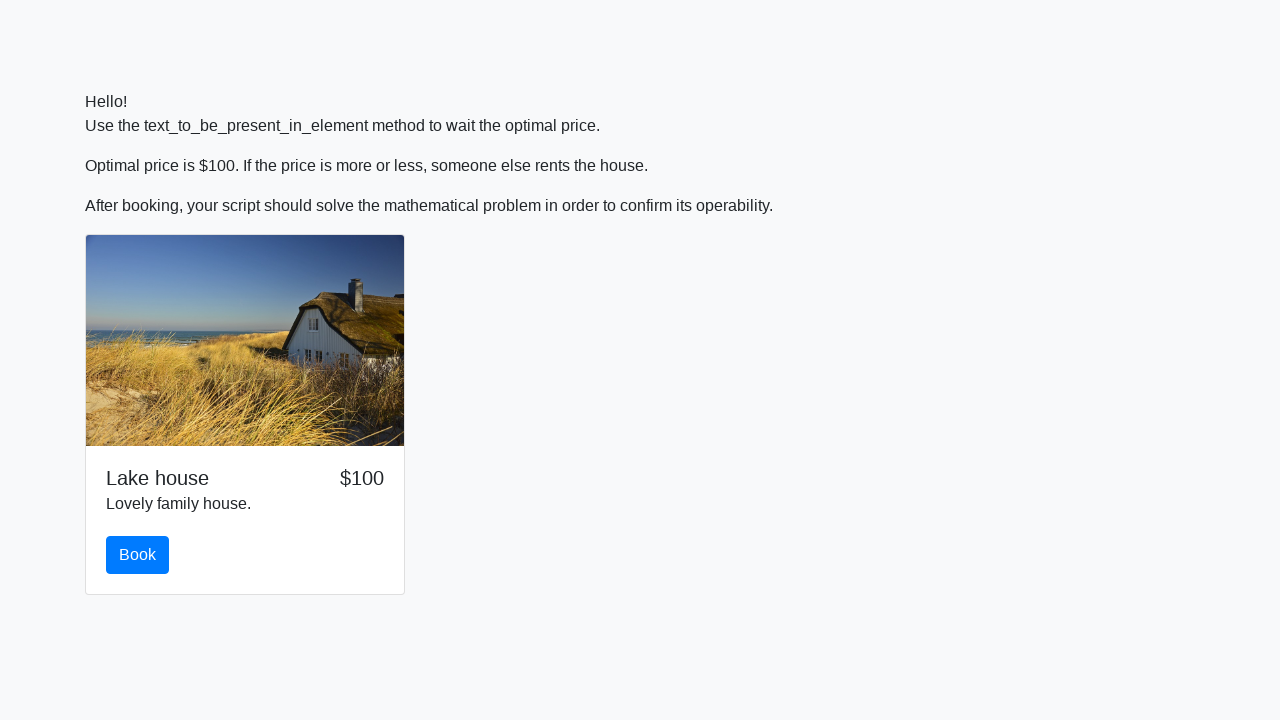

Clicked the book button at (138, 555) on #book
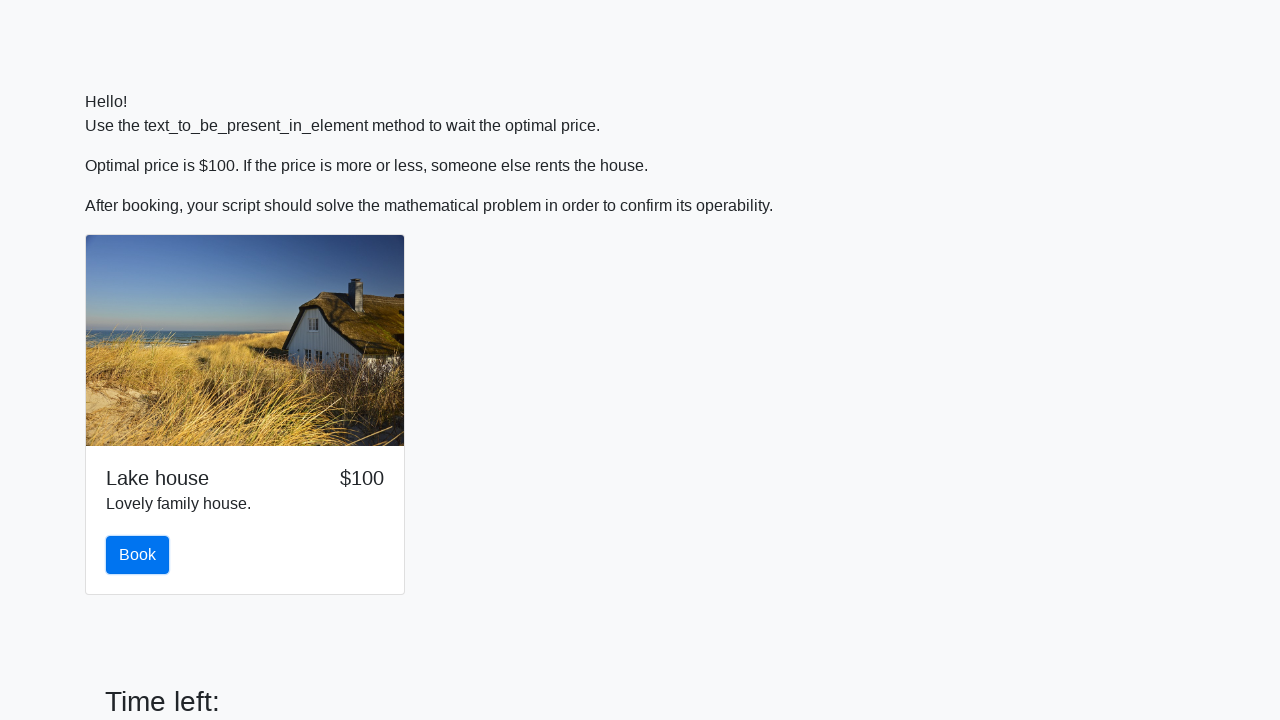

Scrolled book button into view
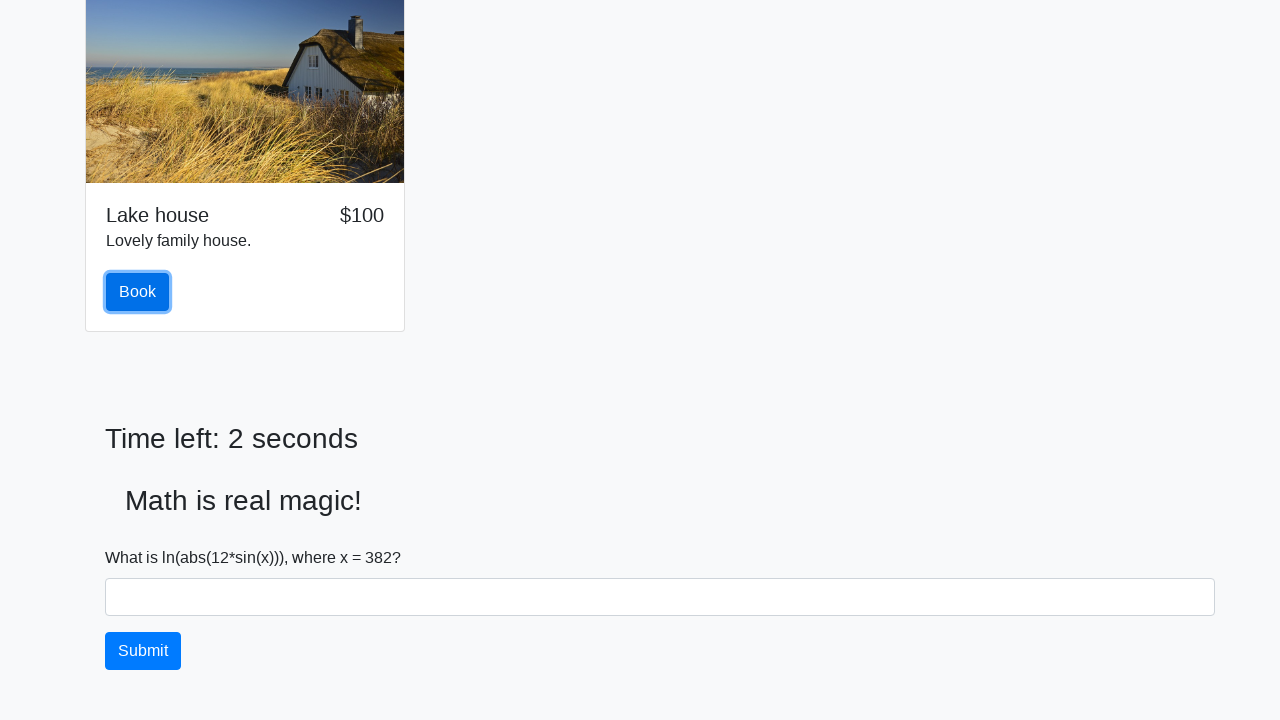

Retrieved x value from input_value element: 382
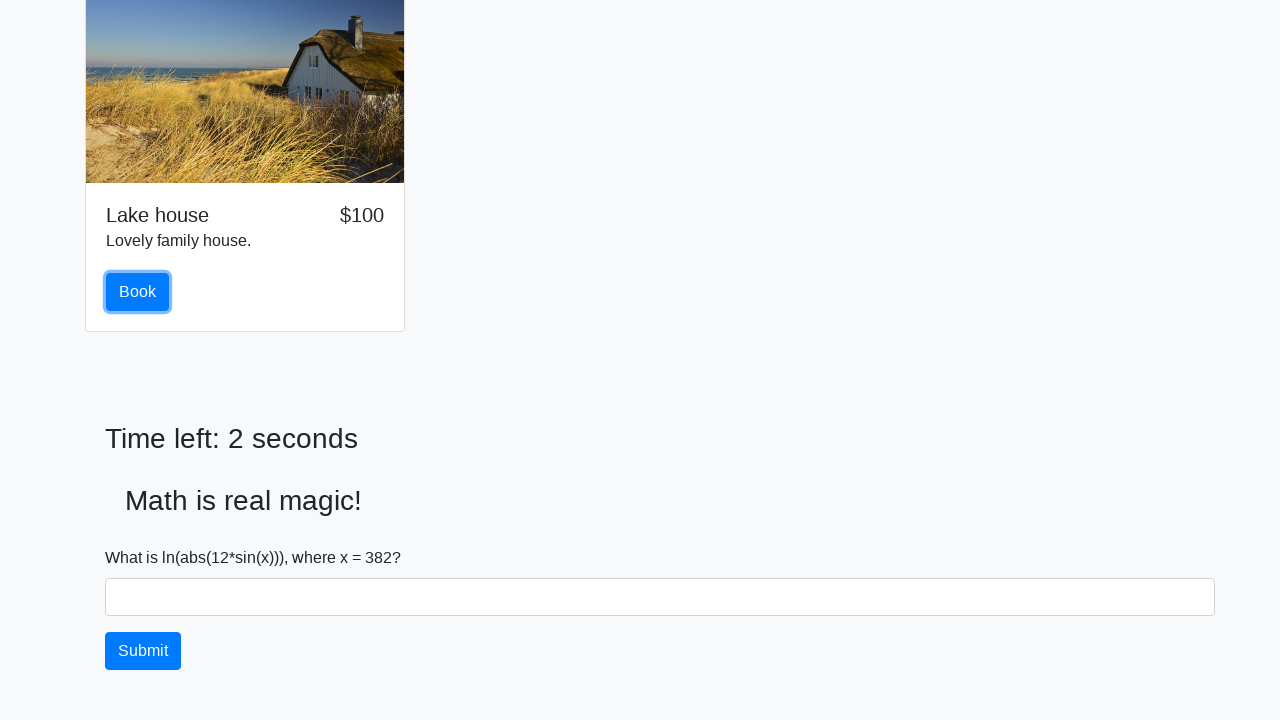

Calculated captcha answer: 2.4402932285871843
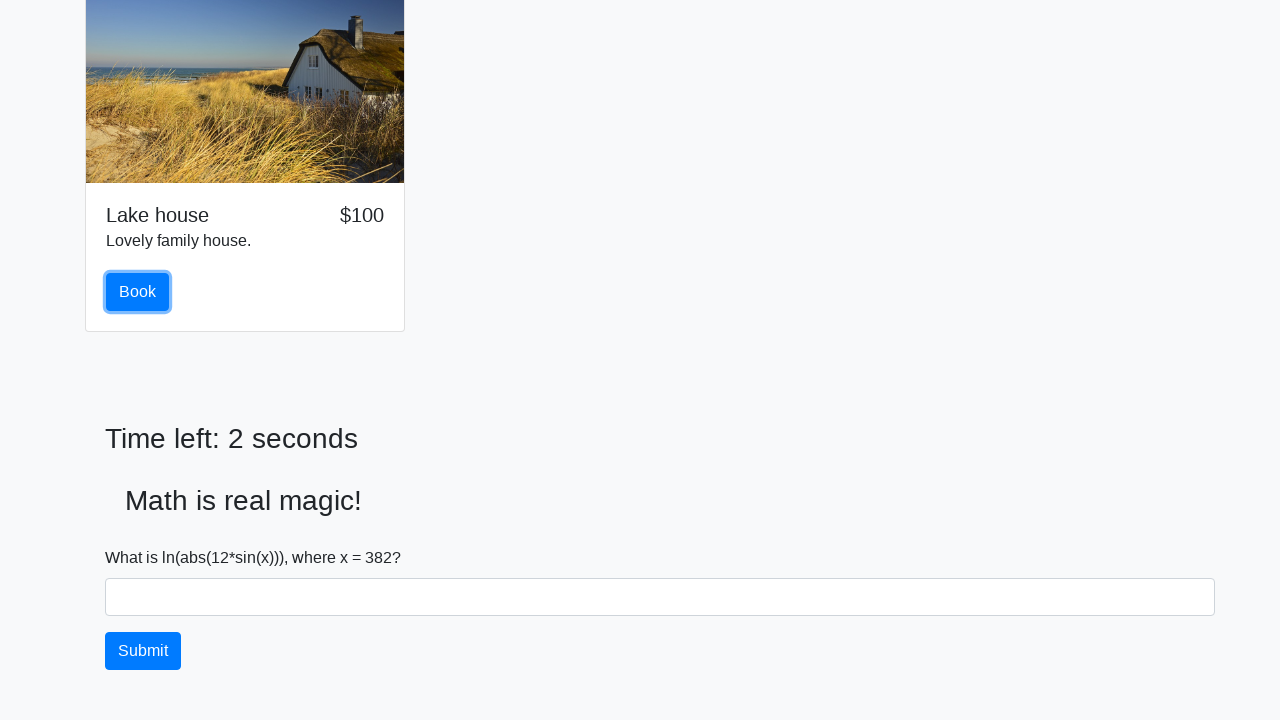

Filled captcha answer into answer field on #answer
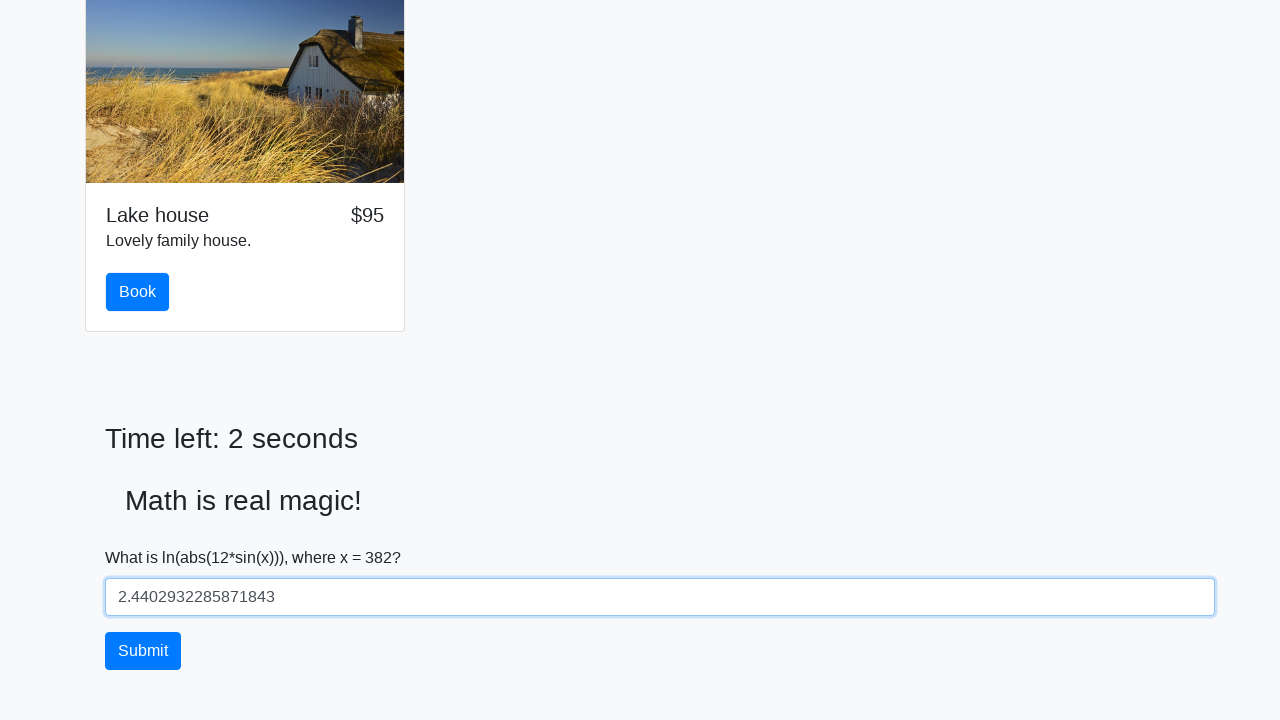

Submitted the form at (143, 651) on button[type='submit']
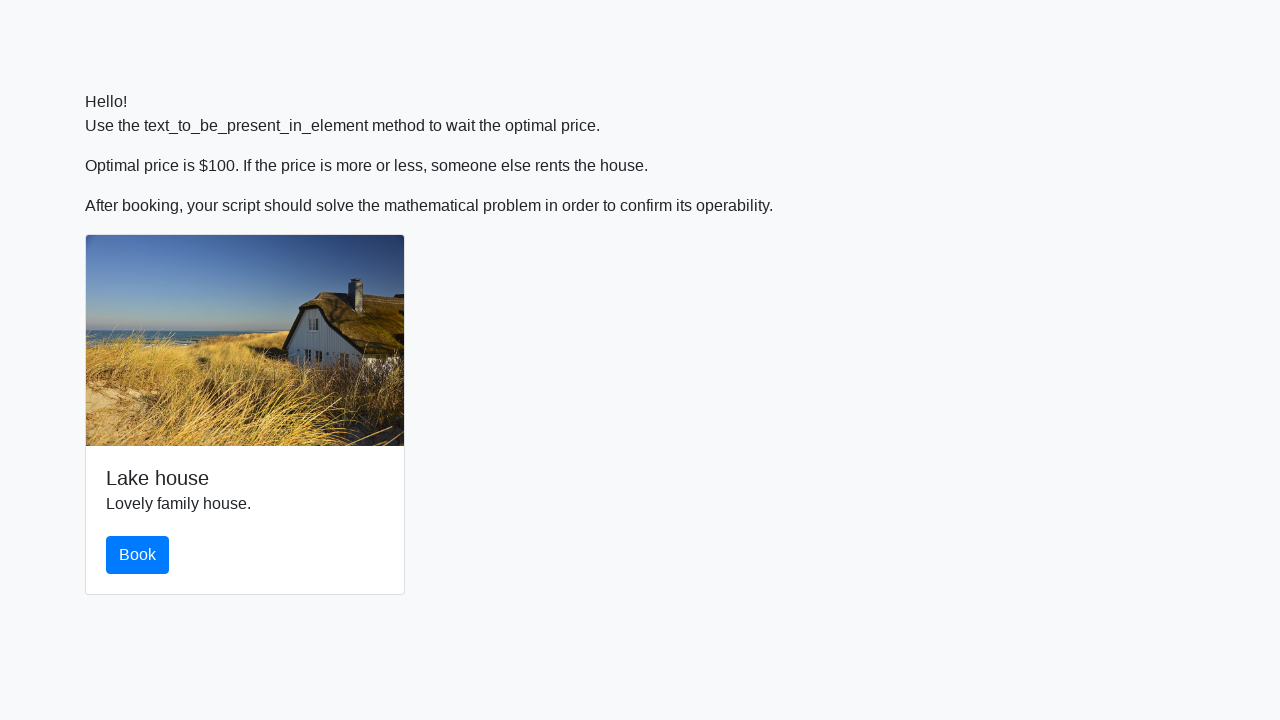

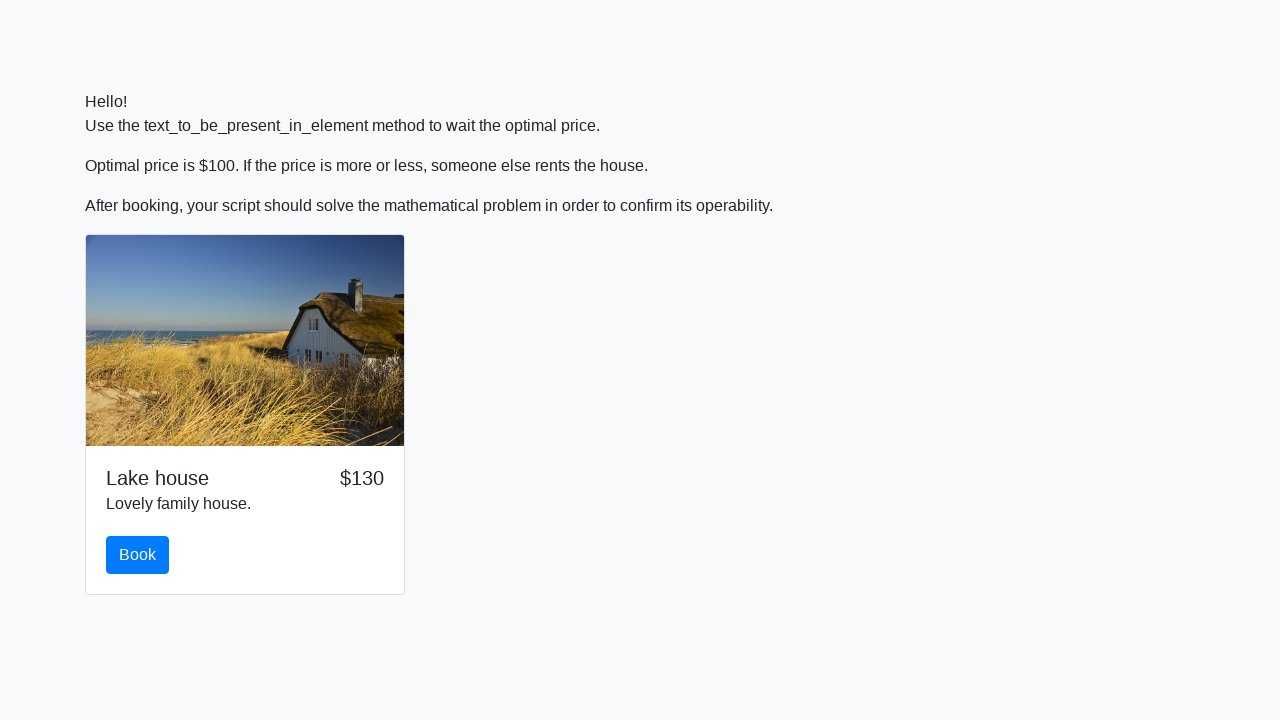